Tests the add and remove element functionality by clicking the Add Element button, verifying the Delete button appears, then clicking Delete and verifying the page heading remains visible

Starting URL: https://the-internet.herokuapp.com/add_remove_elements/

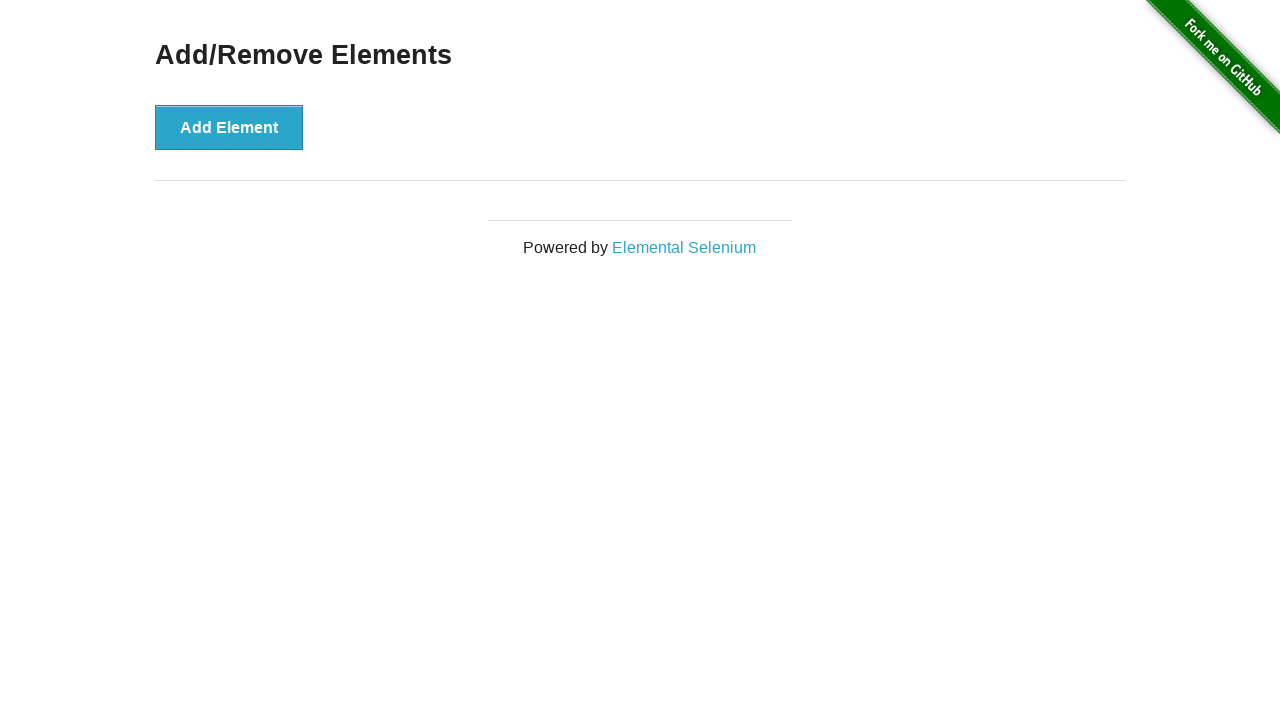

Clicked Add Element button at (229, 127) on button[onclick='addElement()']
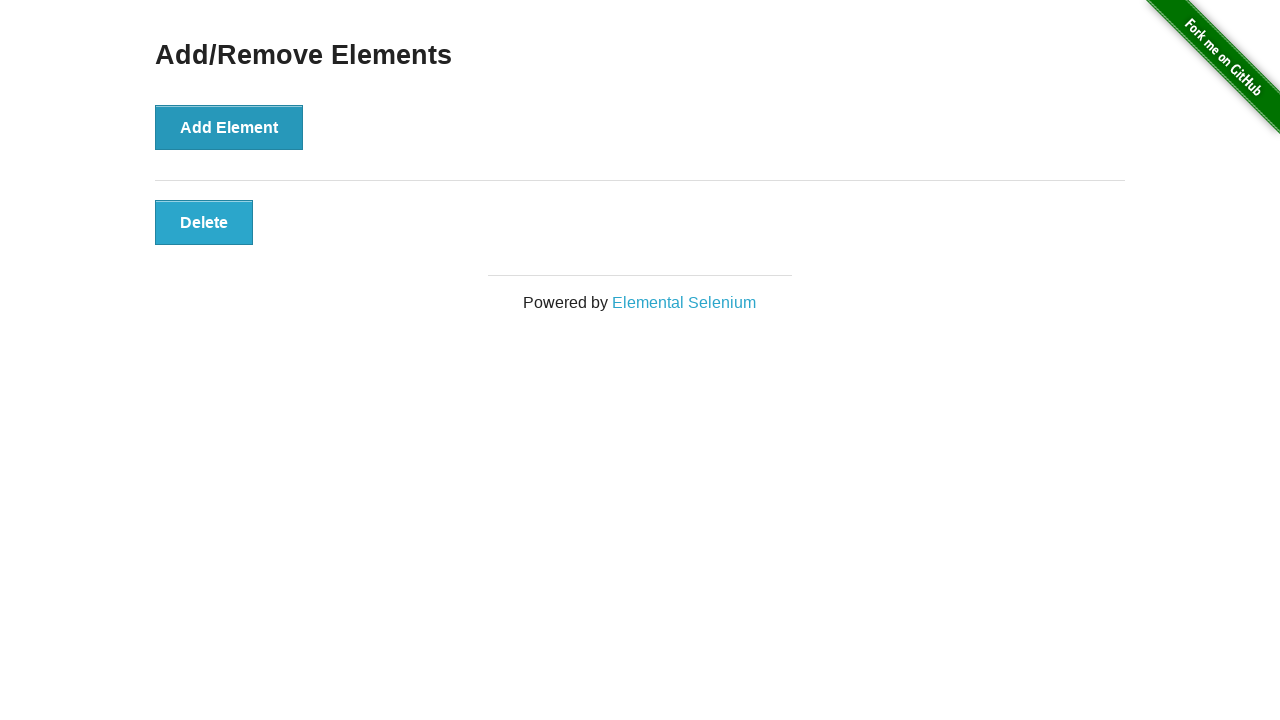

Delete button appeared on page
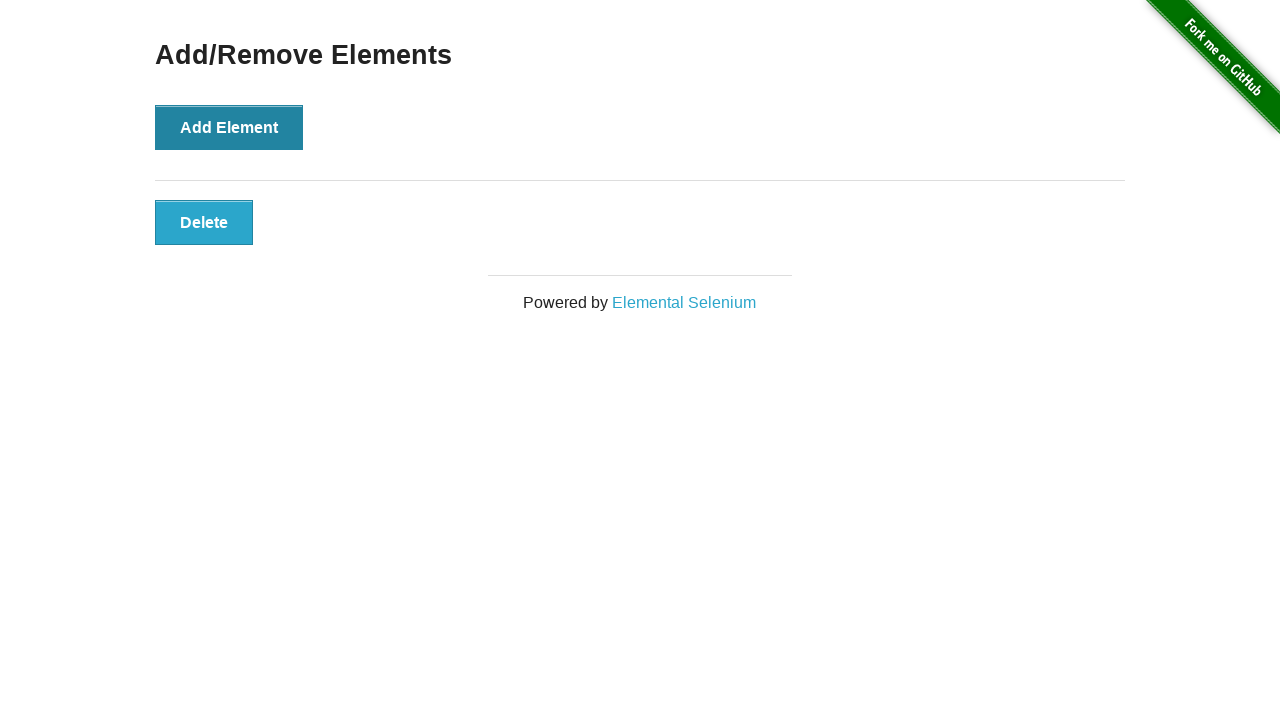

Clicked Delete button to remove the element at (204, 222) on button[onclick='deleteElement()']
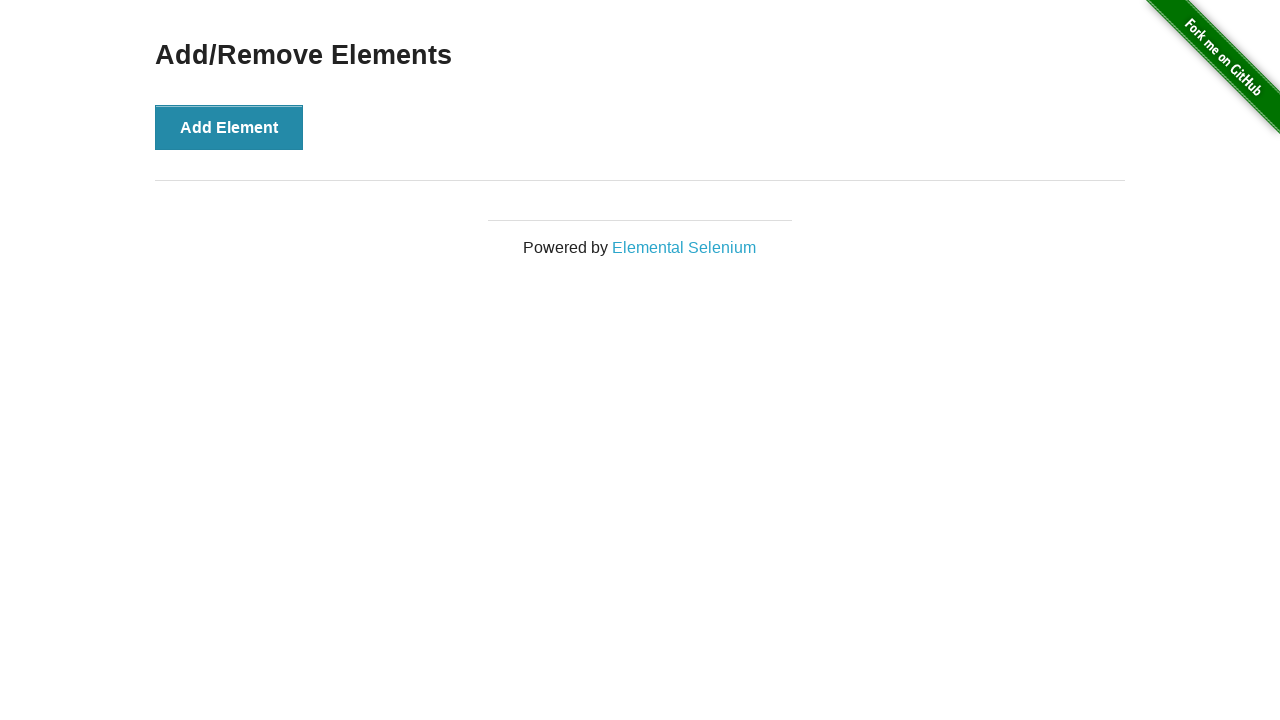

Verified main heading is still visible after deletion
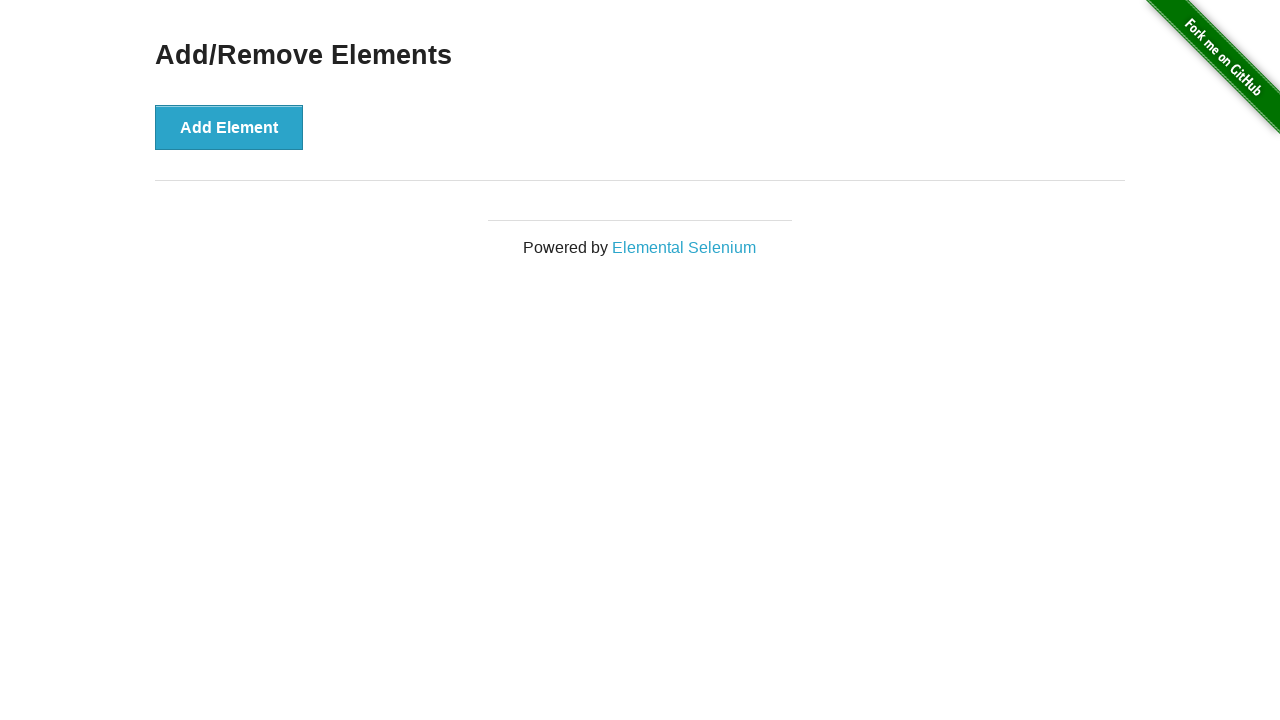

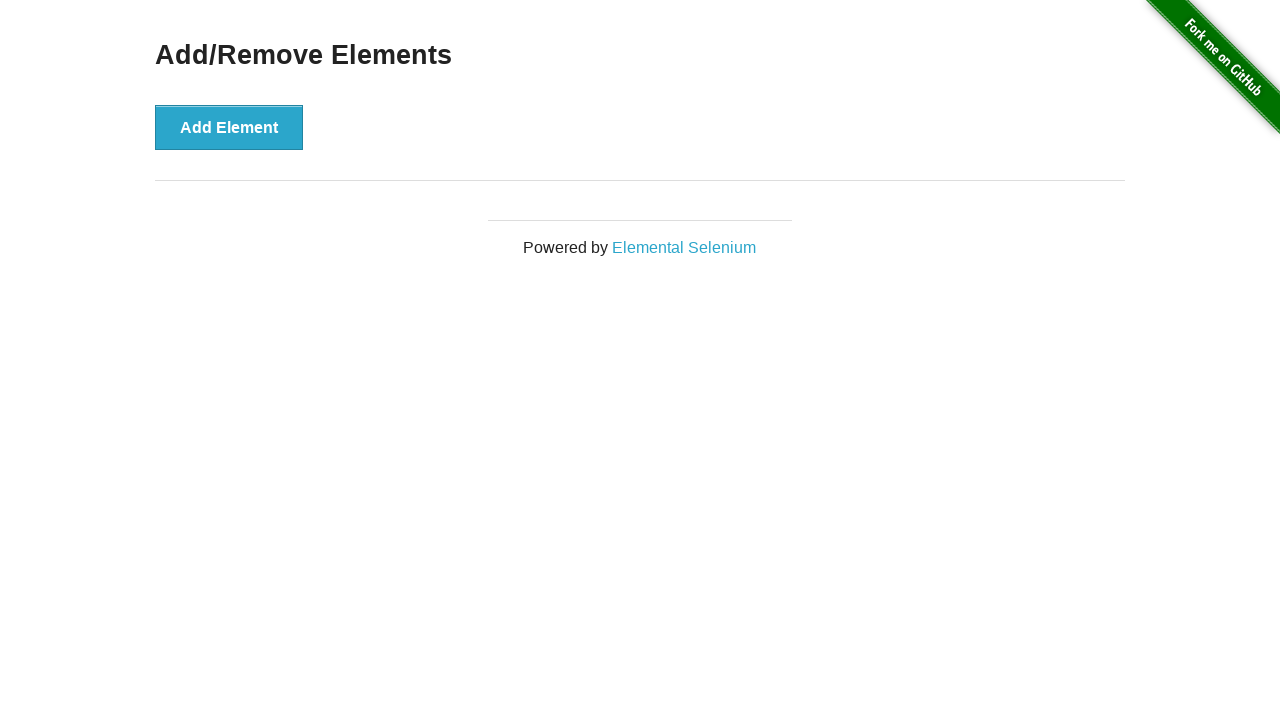